Navigates to sign-in page and verifies the password field has correct placeholder text

Starting URL: https://cannatrader-frontend.vercel.app/home

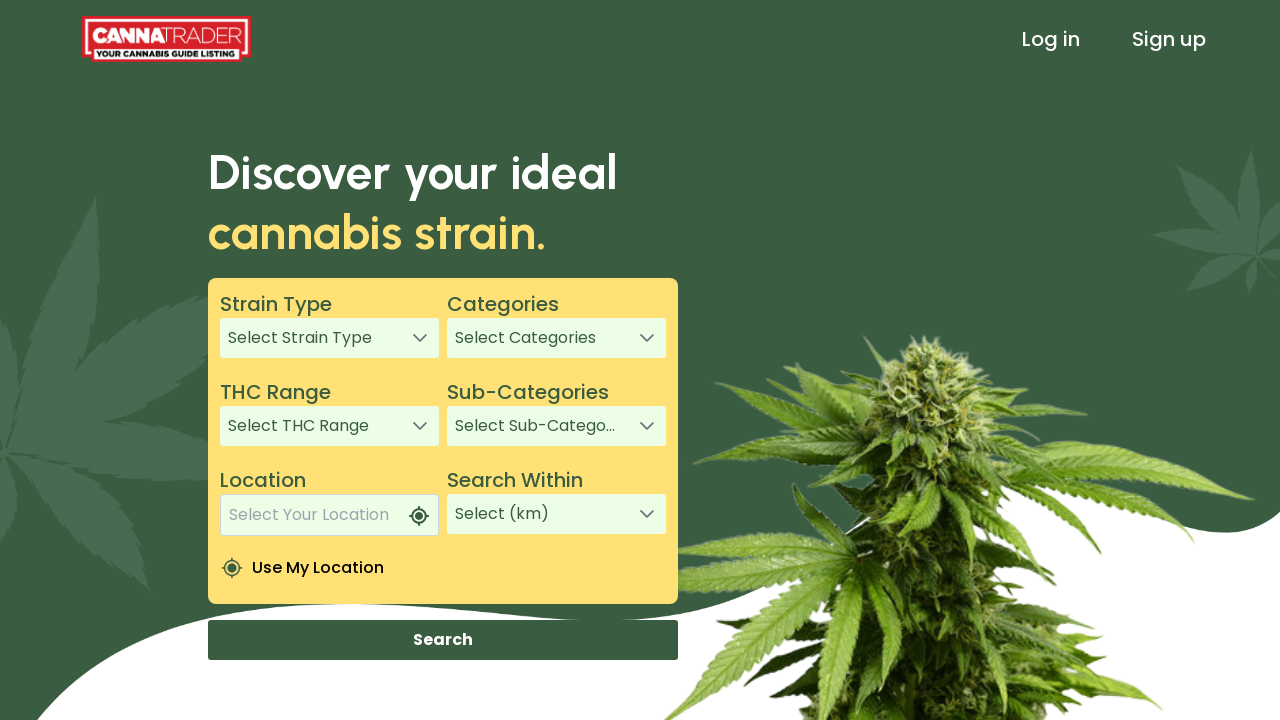

Clicked sign in page link at (1051, 39) on xpath=/html/body/app-root/app-header/div[1]/header/div[3]/a[1]
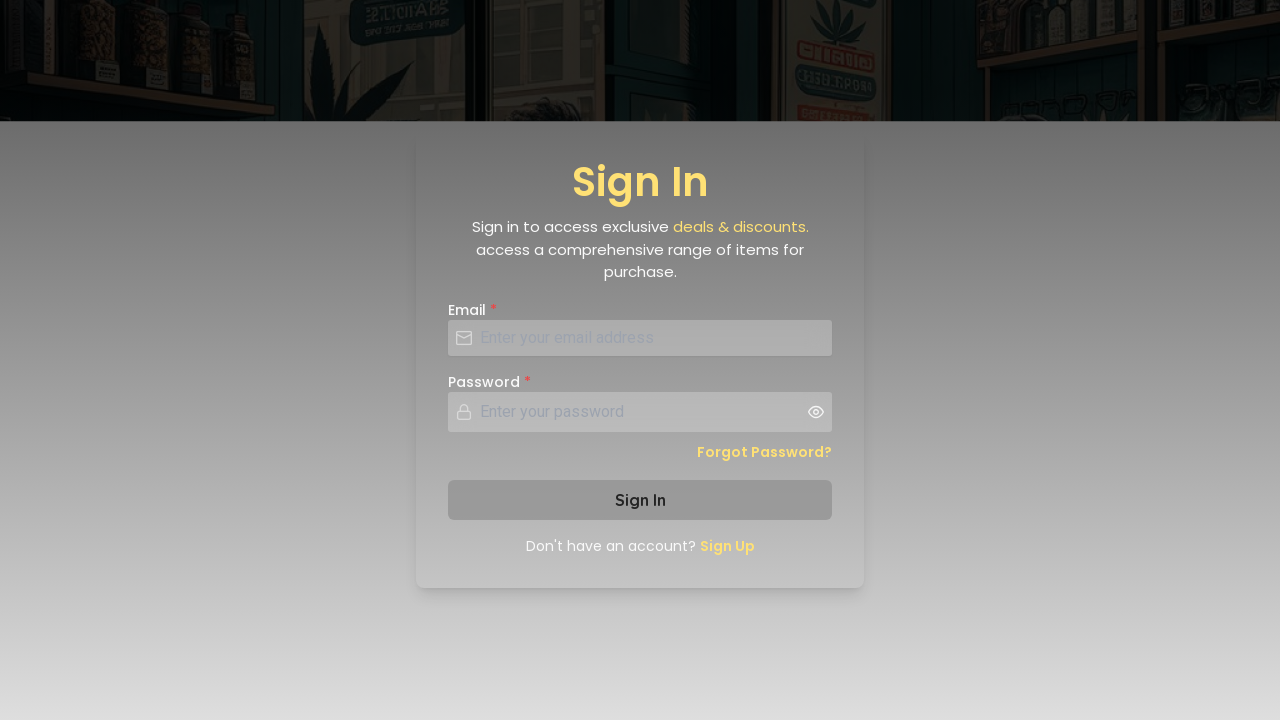

Located password input field
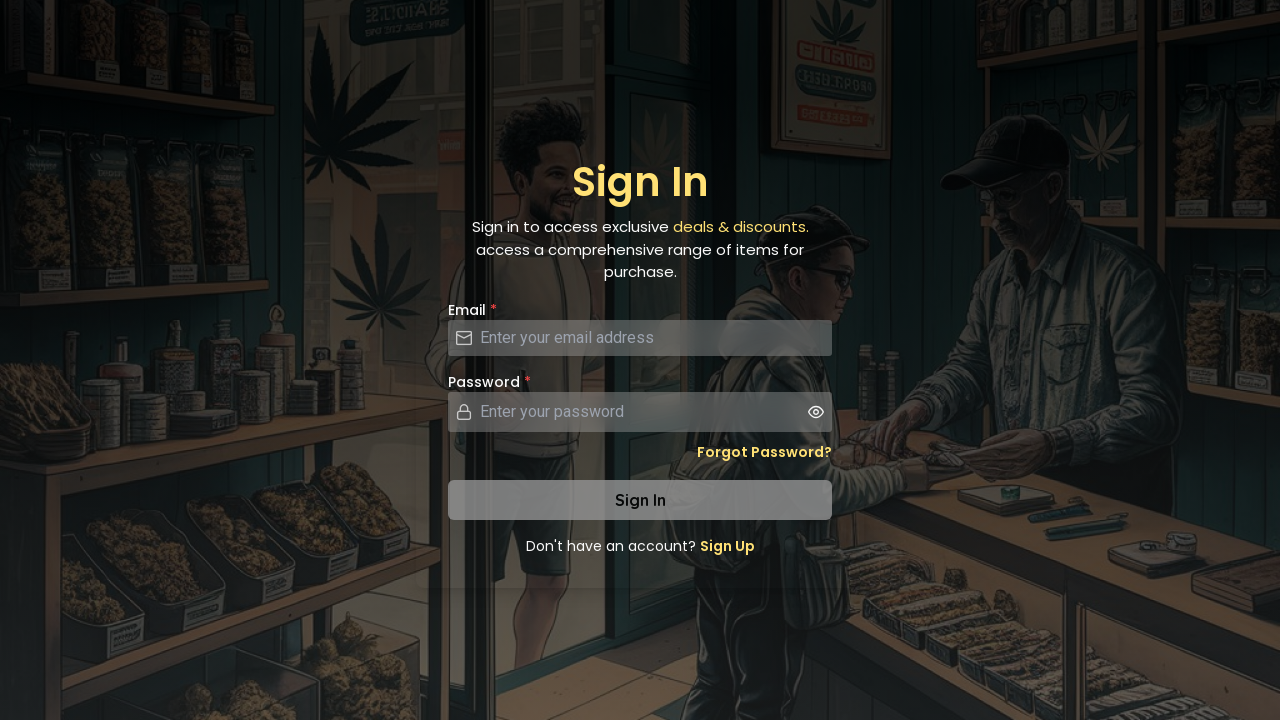

Password field appeared and is ready
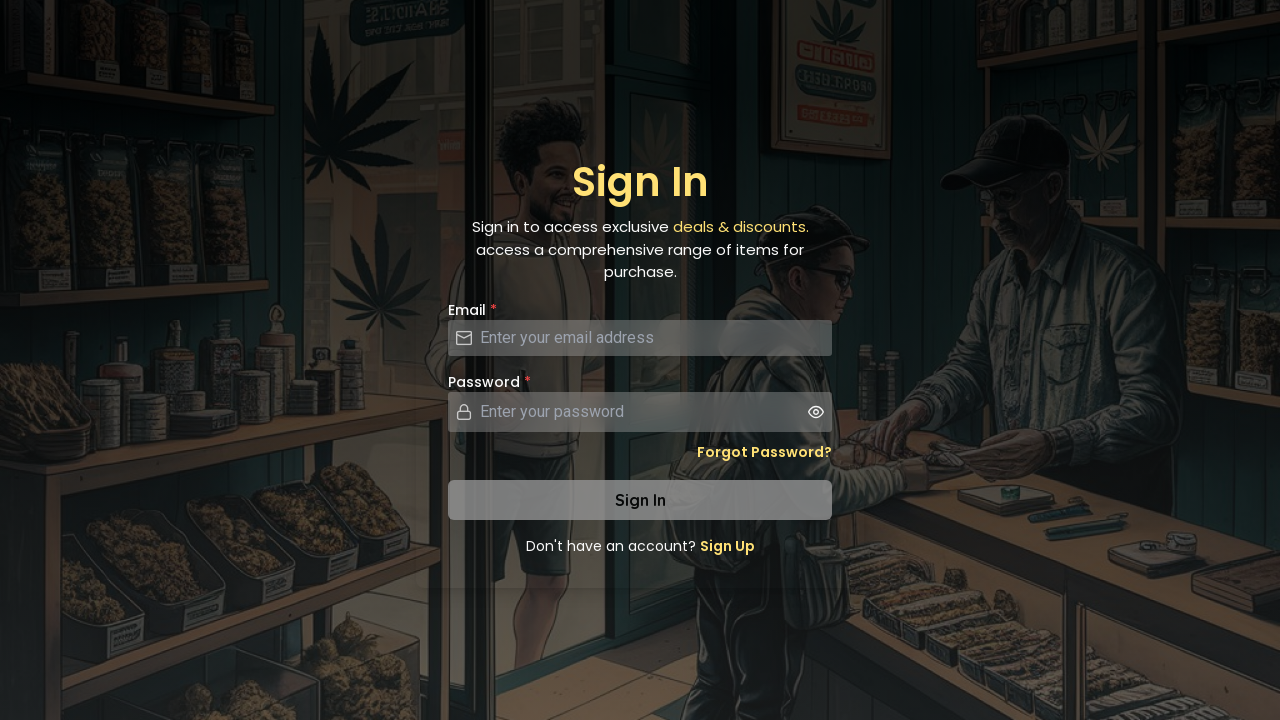

Verified password field has correct placeholder text 'Enter your password'
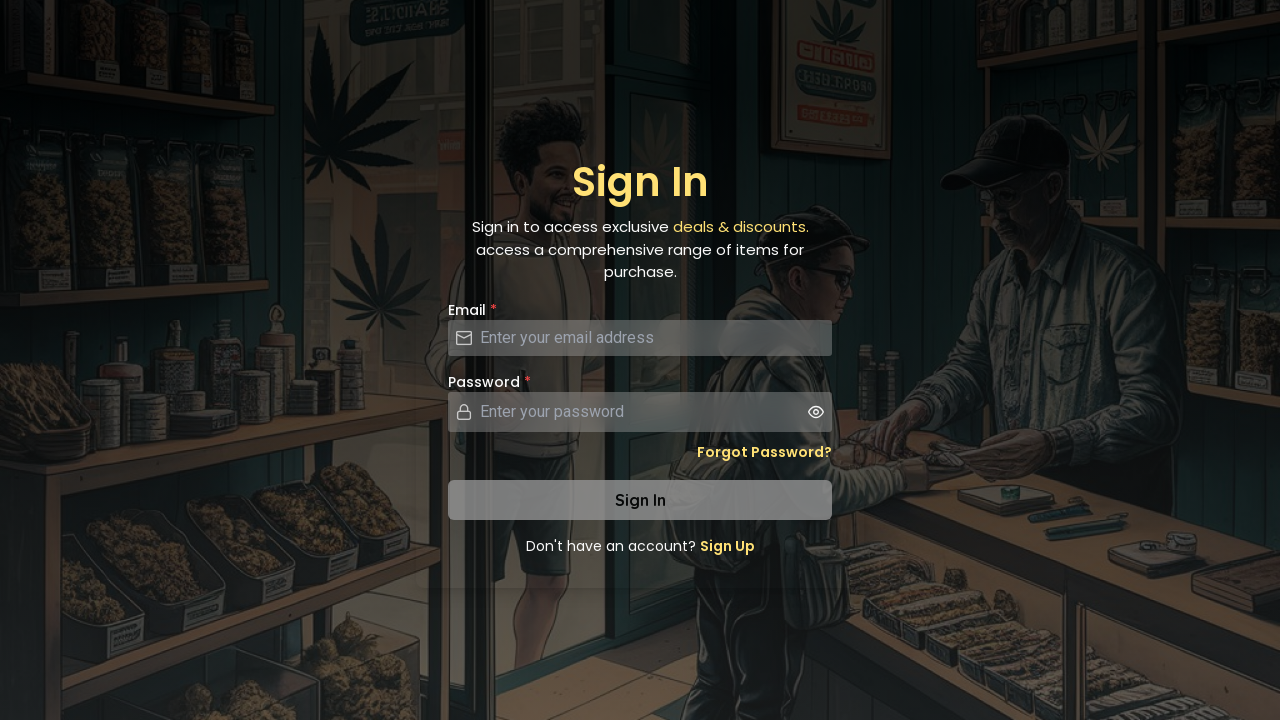

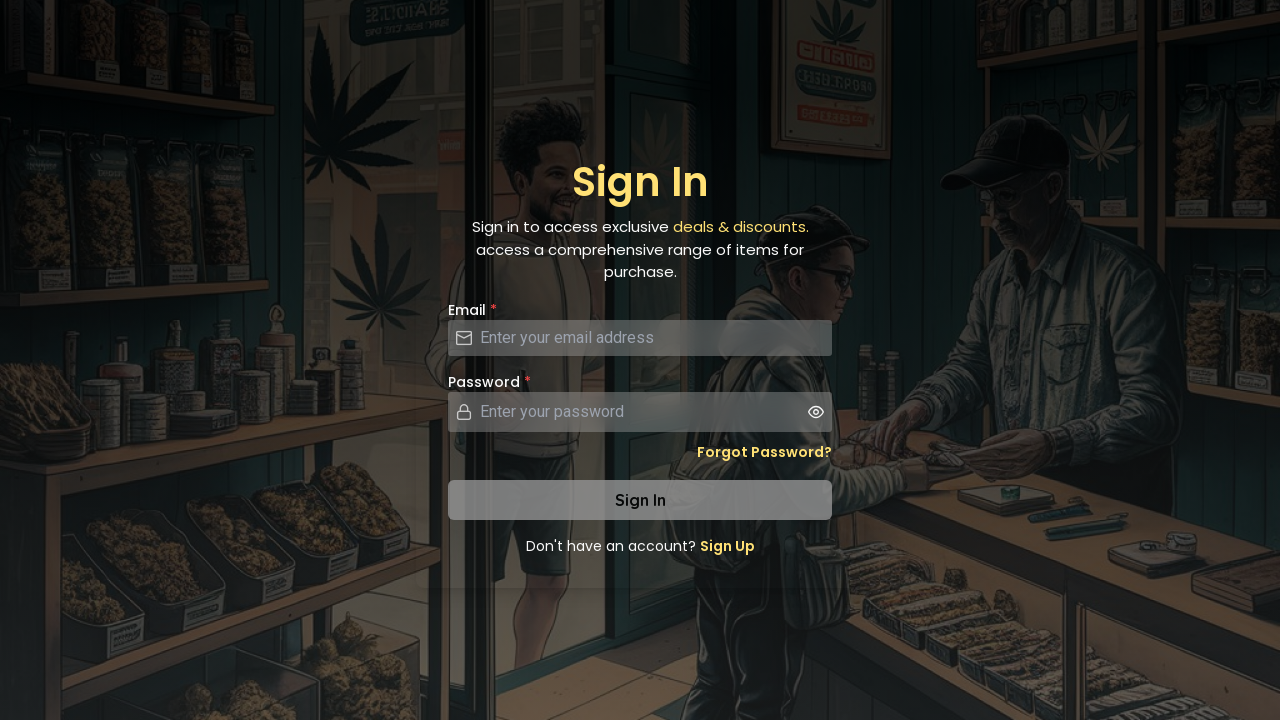